Navigates to an e-commerce site and adds specific products (Cucumber, Brocolli, Cauliflower) to cart by finding them in the product list and clicking their add buttons

Starting URL: https://rahulshettyacademy.com/seleniumPractise/#/

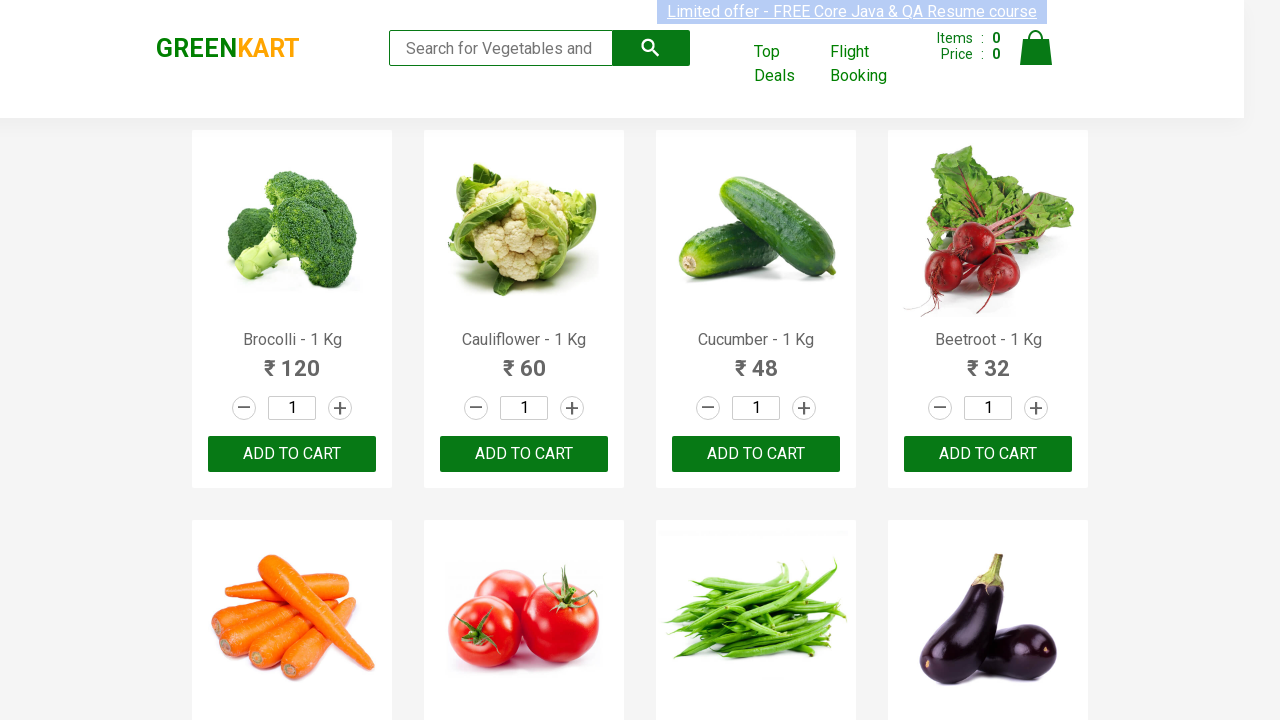

Waited for product list to load
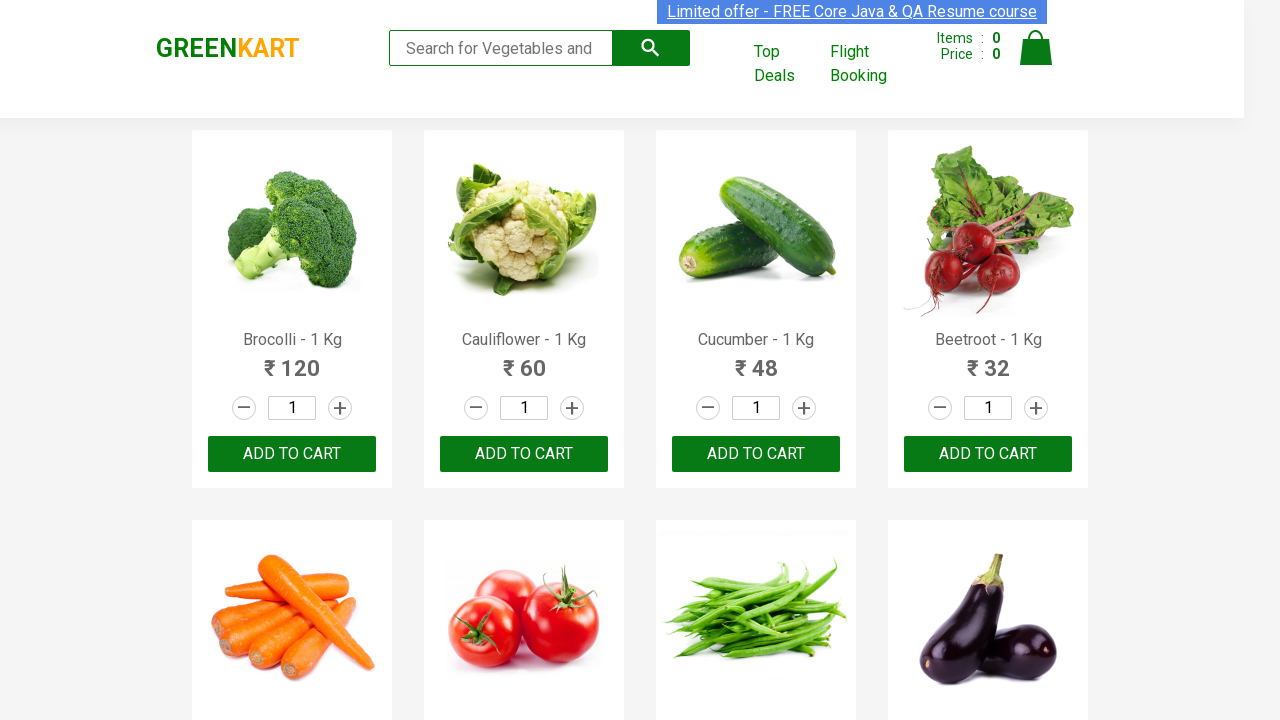

Retrieved all product elements from the page
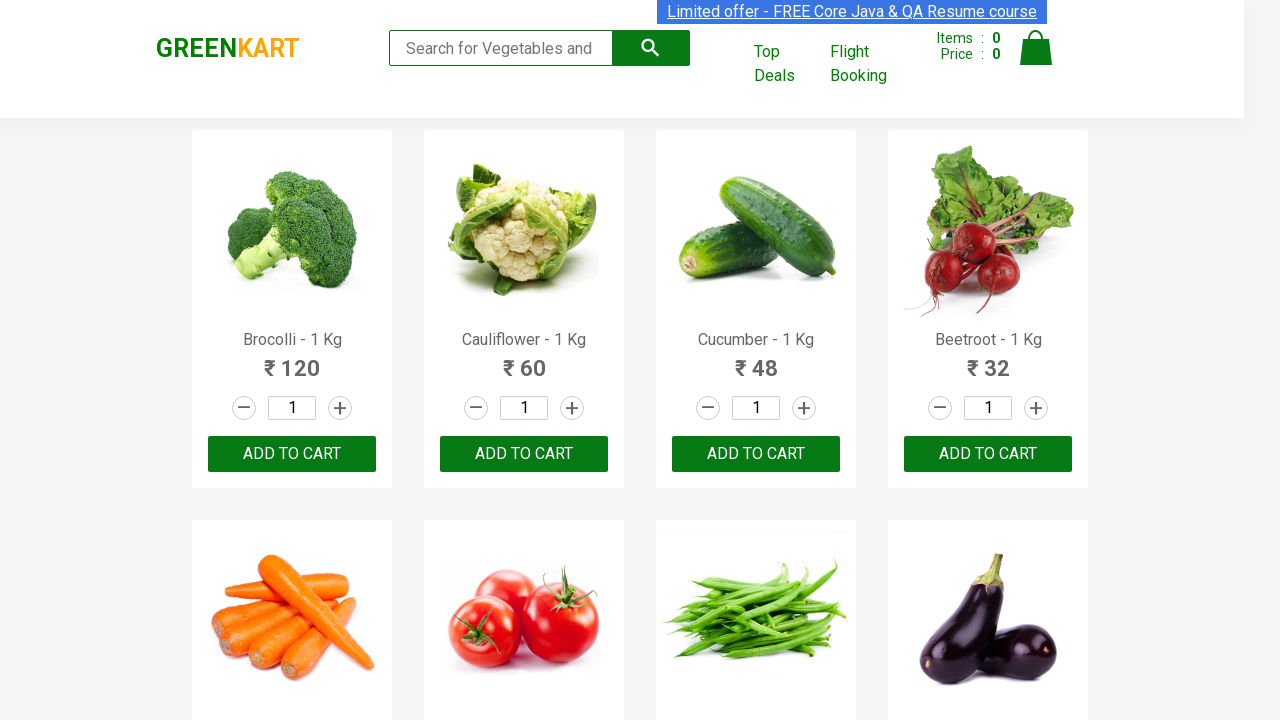

Added Brocolli to cart at (292, 454) on xpath=//div[@class='product-action']/button >> nth=0
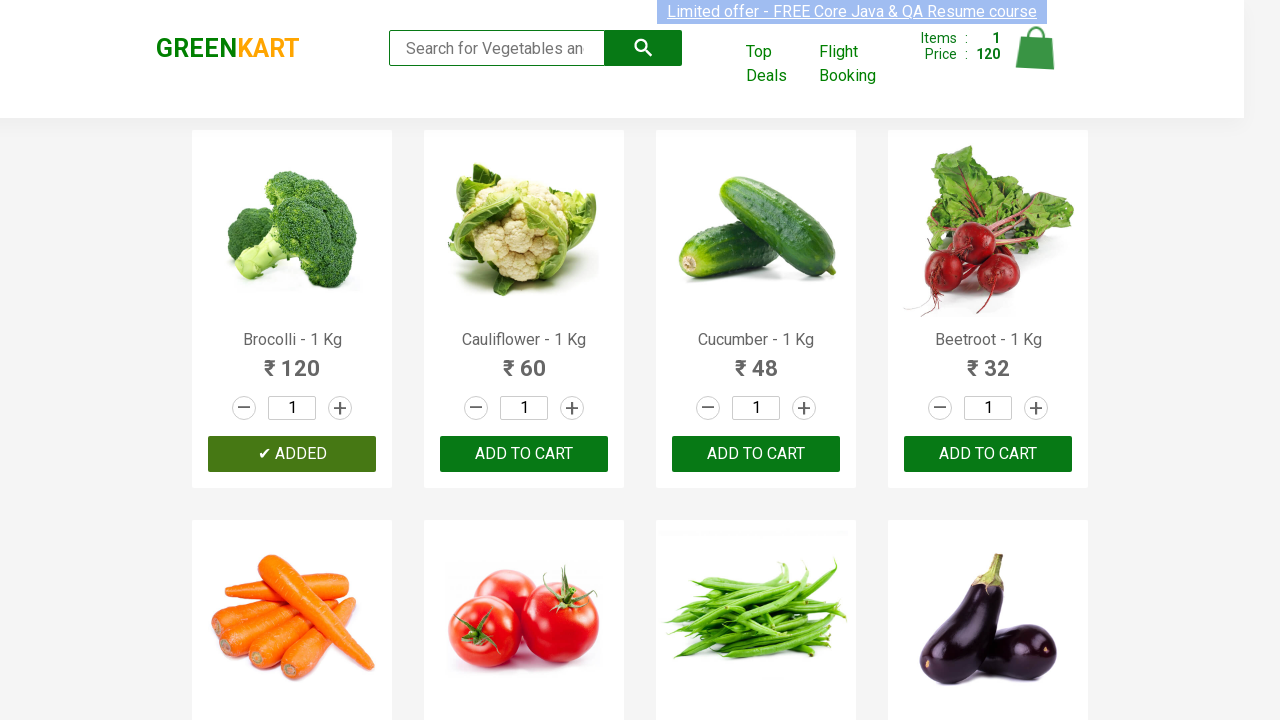

Added Cauliflower to cart at (524, 454) on xpath=//div[@class='product-action']/button >> nth=1
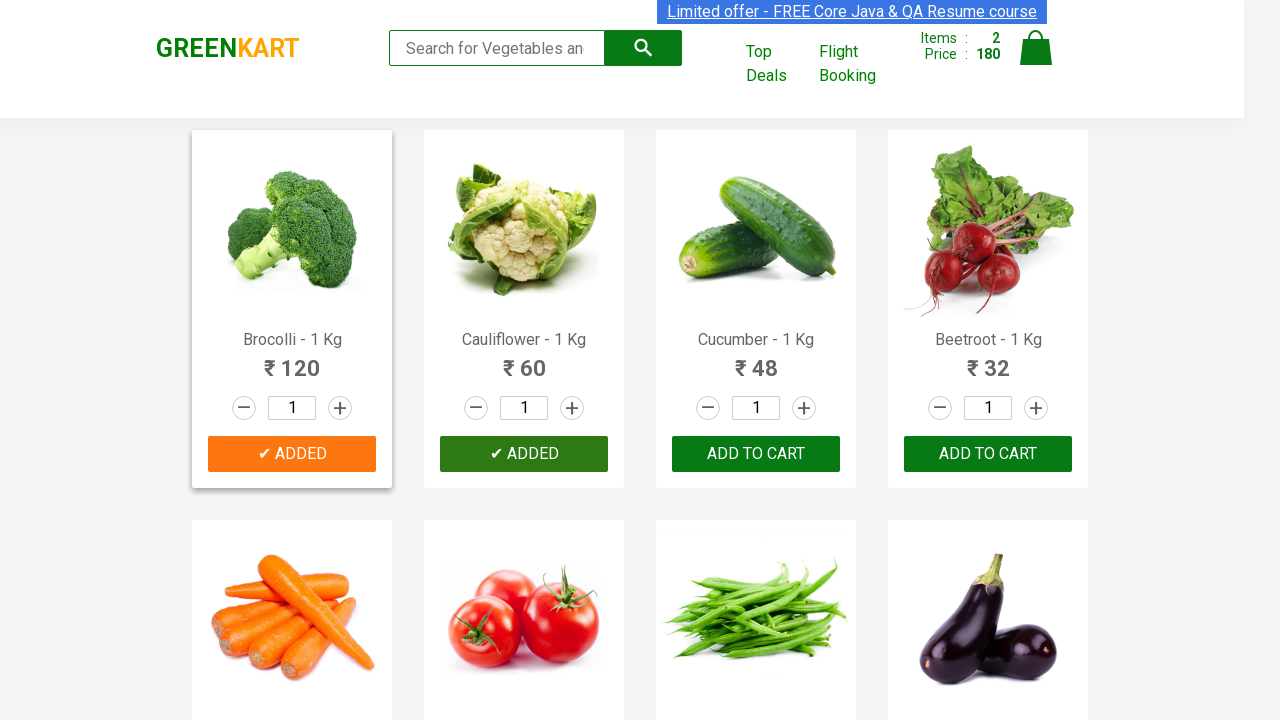

Added Cucumber to cart at (756, 454) on xpath=//div[@class='product-action']/button >> nth=2
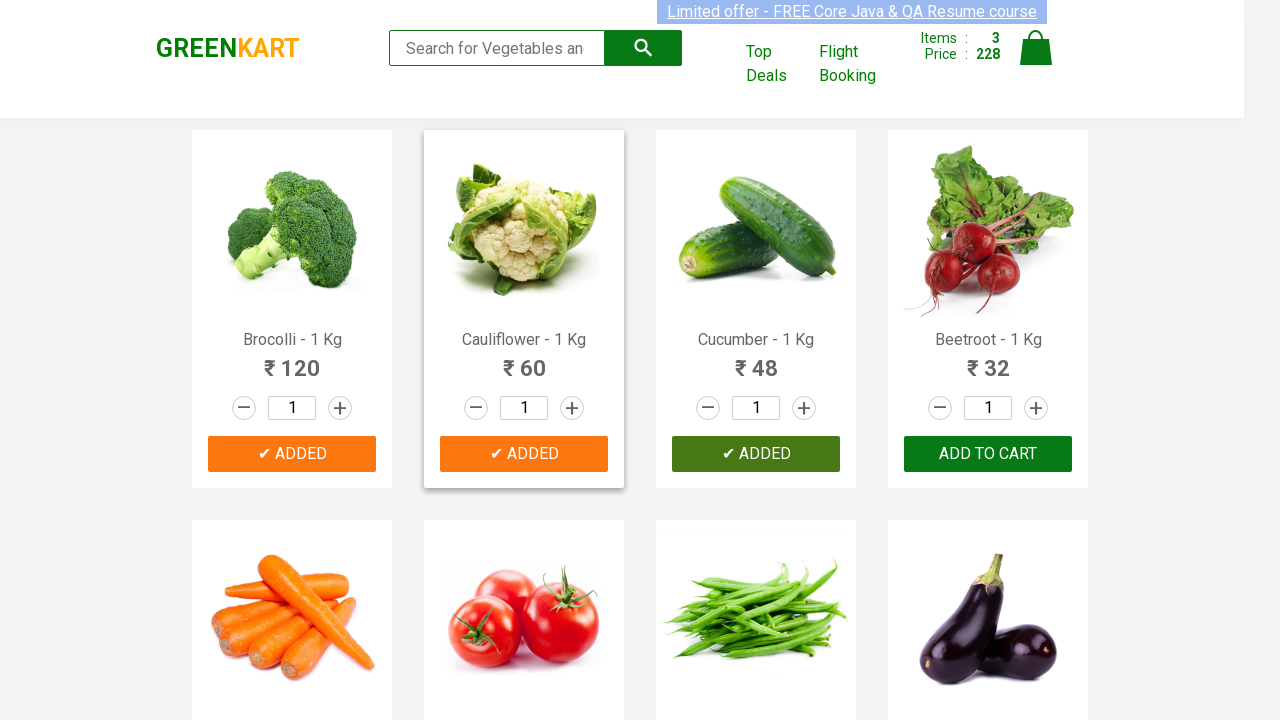

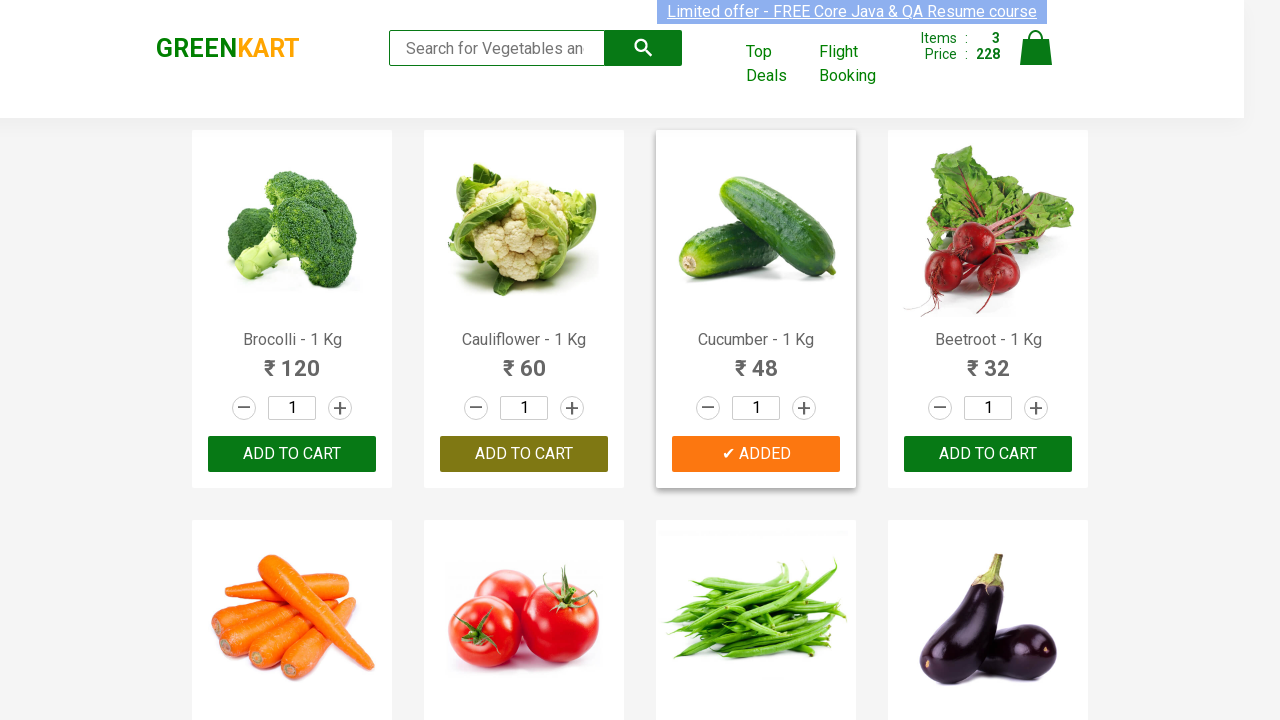